Scrolls to the Protocols link in navigation and checks if it's enabled

Starting URL: https://webdriver.io/docs/api

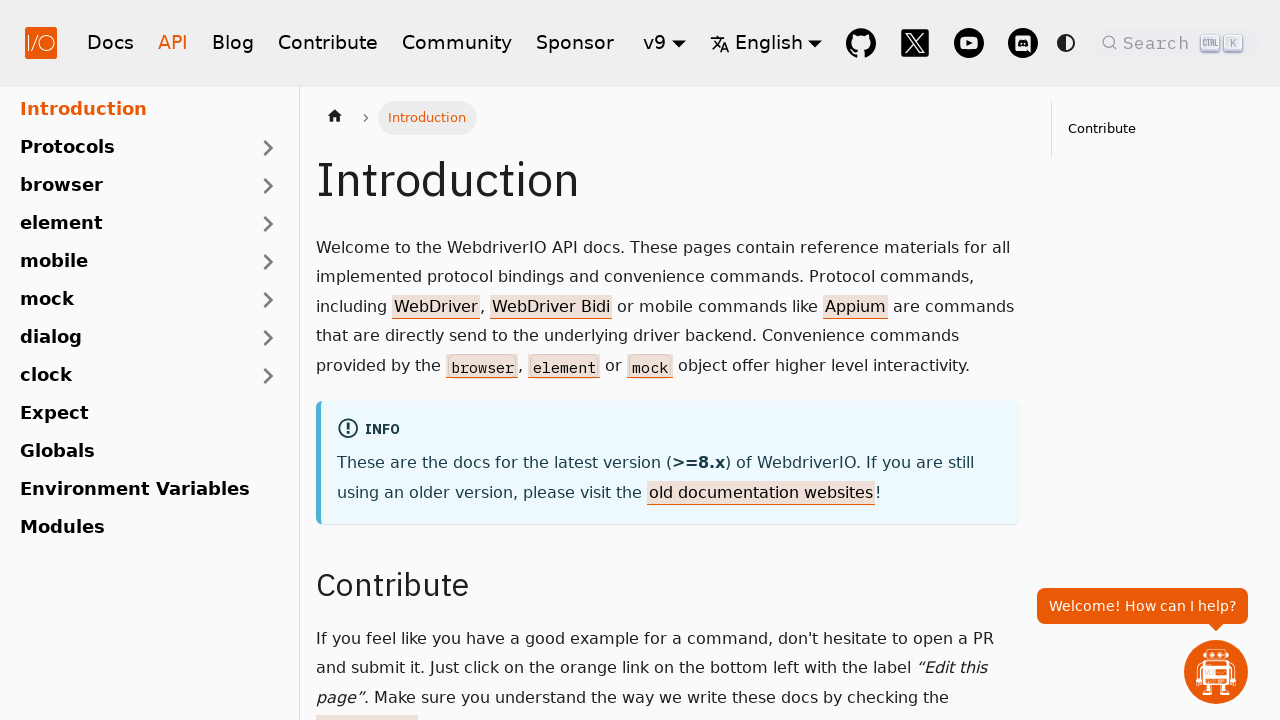

Scrolled Protocols link into view in navigation
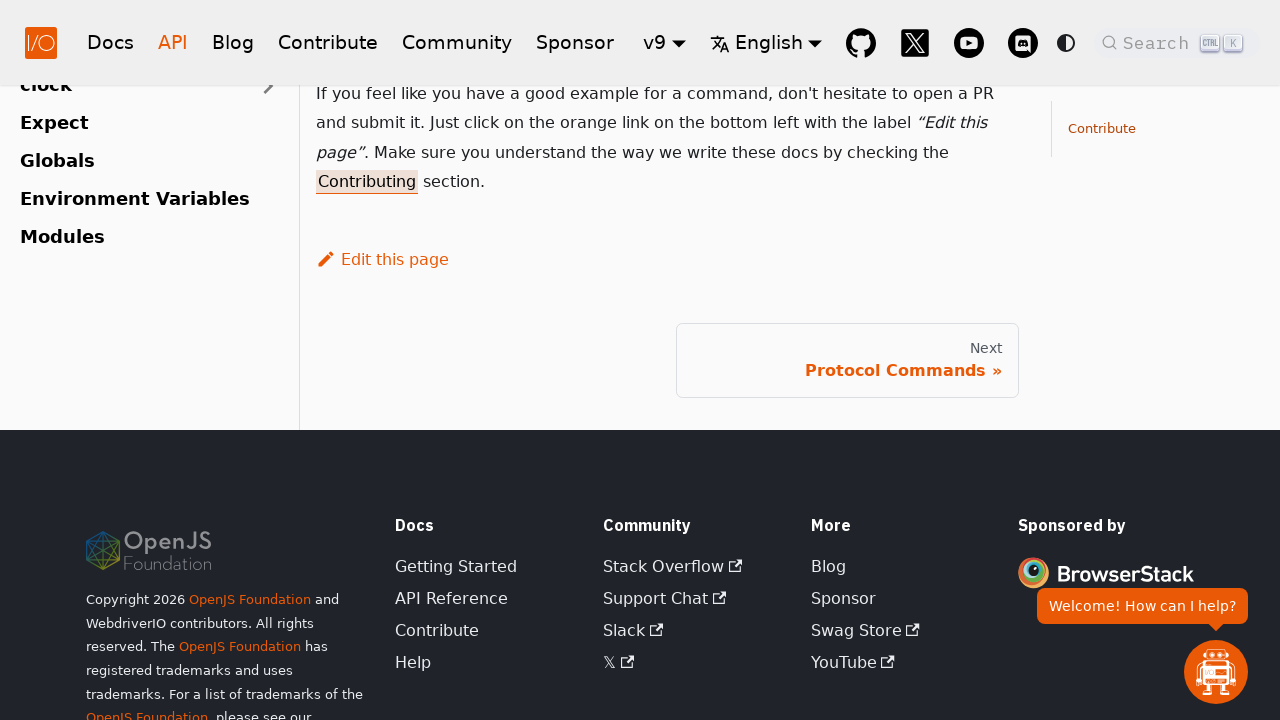

Verified that Protocols link is enabled
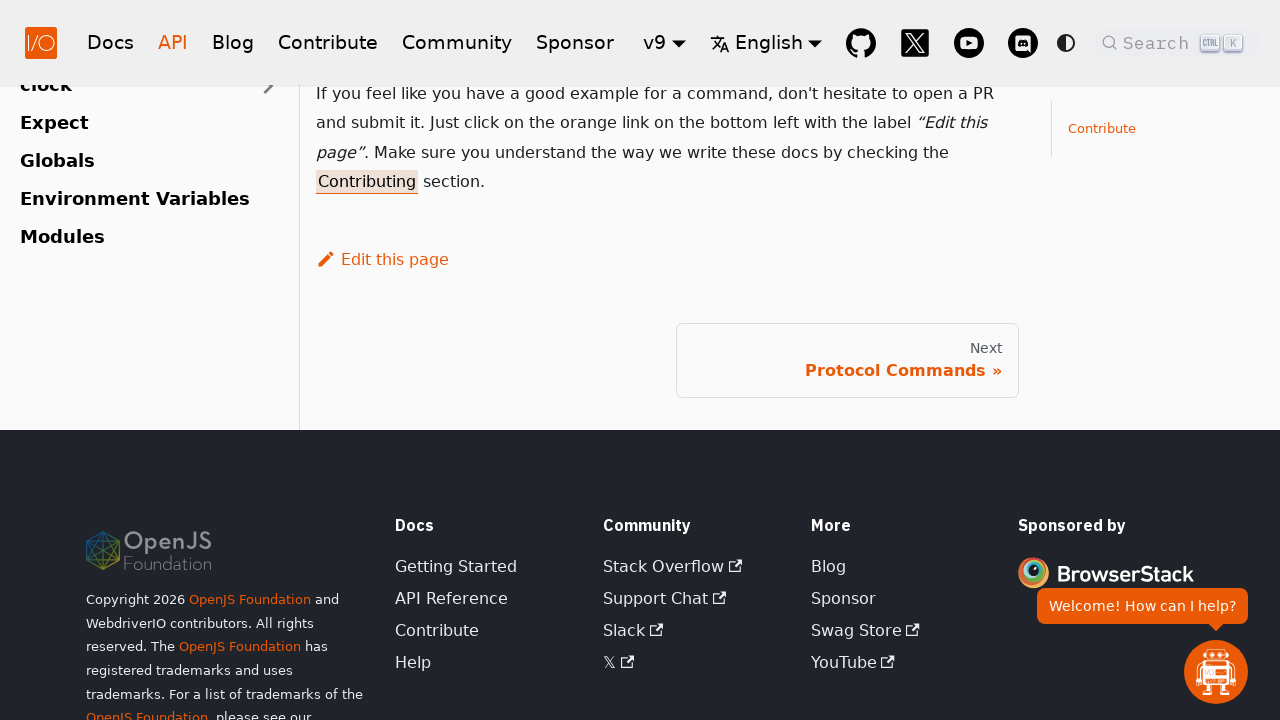

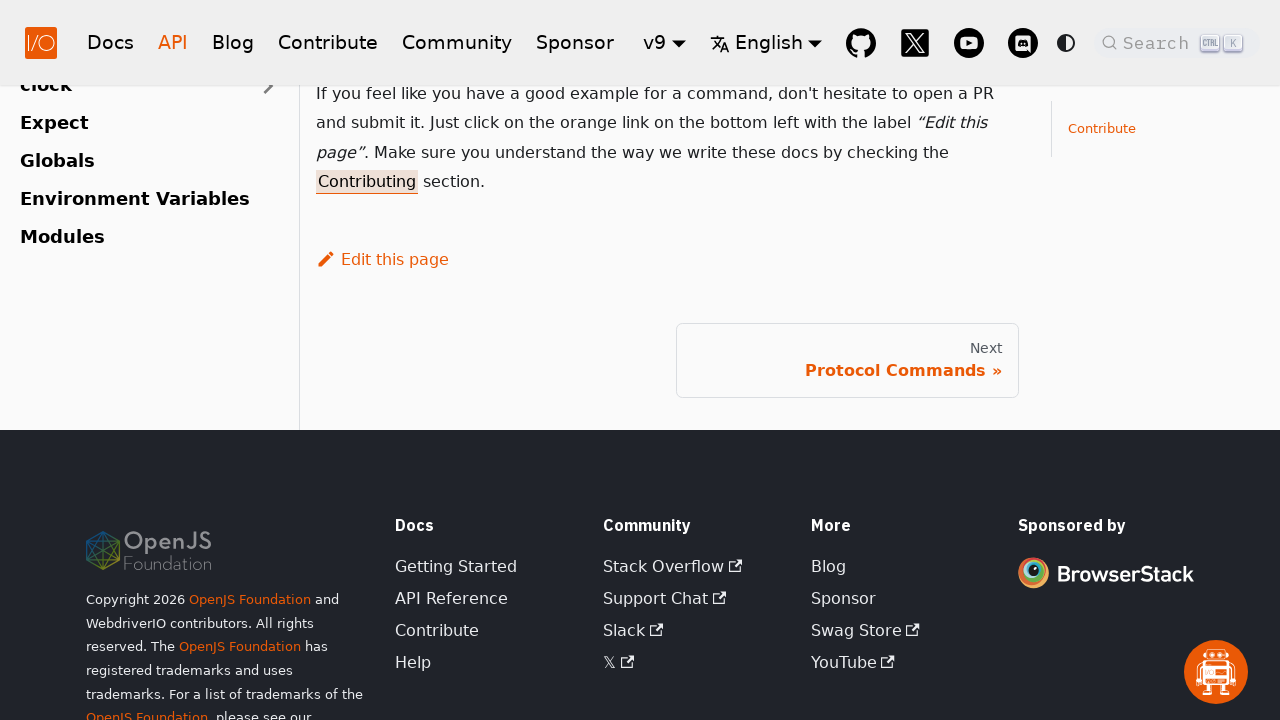